Tests timeout handling by triggering an AJAX request and clicking the success button that appears after the AJAX completes.

Starting URL: http://uitestingplayground.com/ajax

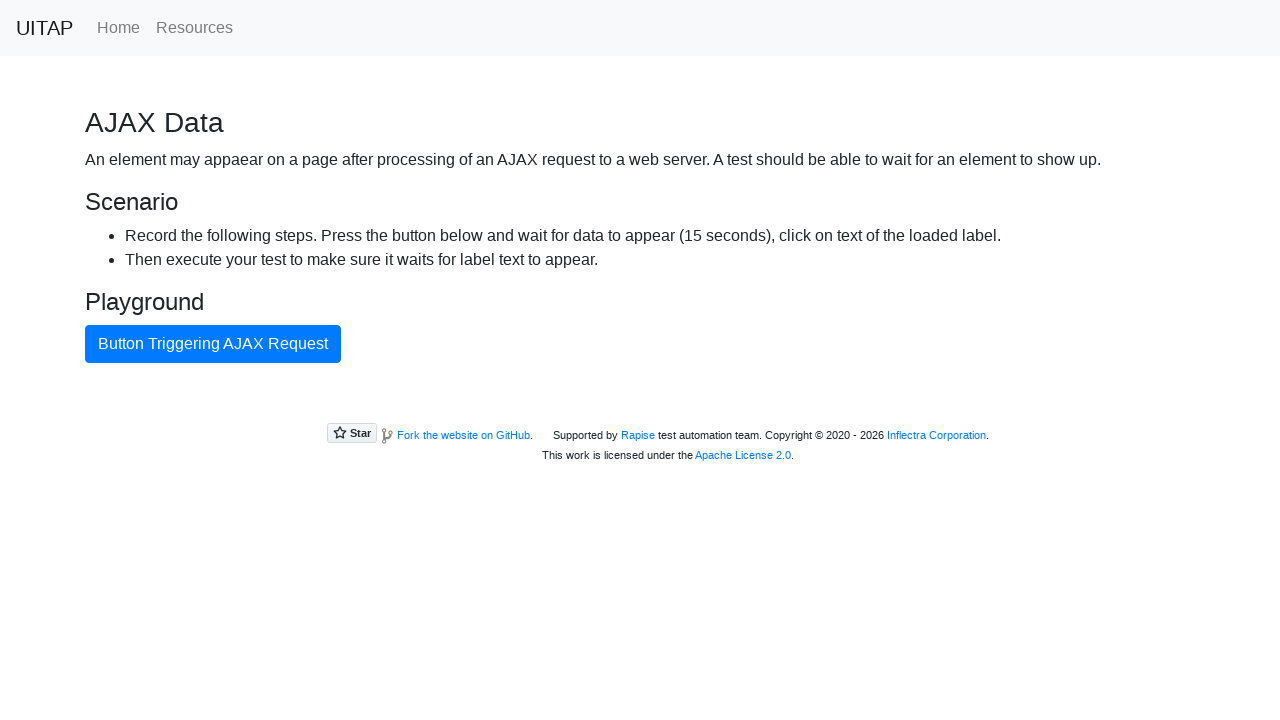

Clicked button to trigger AJAX request at (213, 344) on internal:text="Button Triggering AJAX Request"i
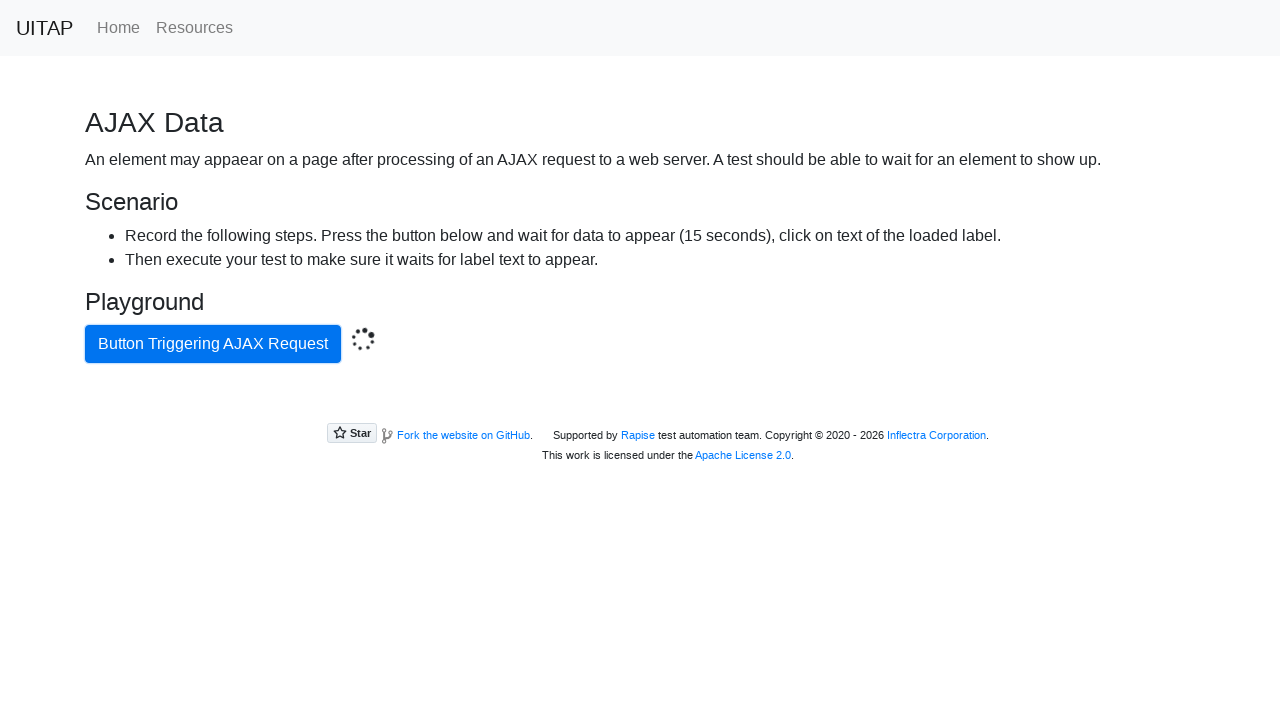

Located success button element
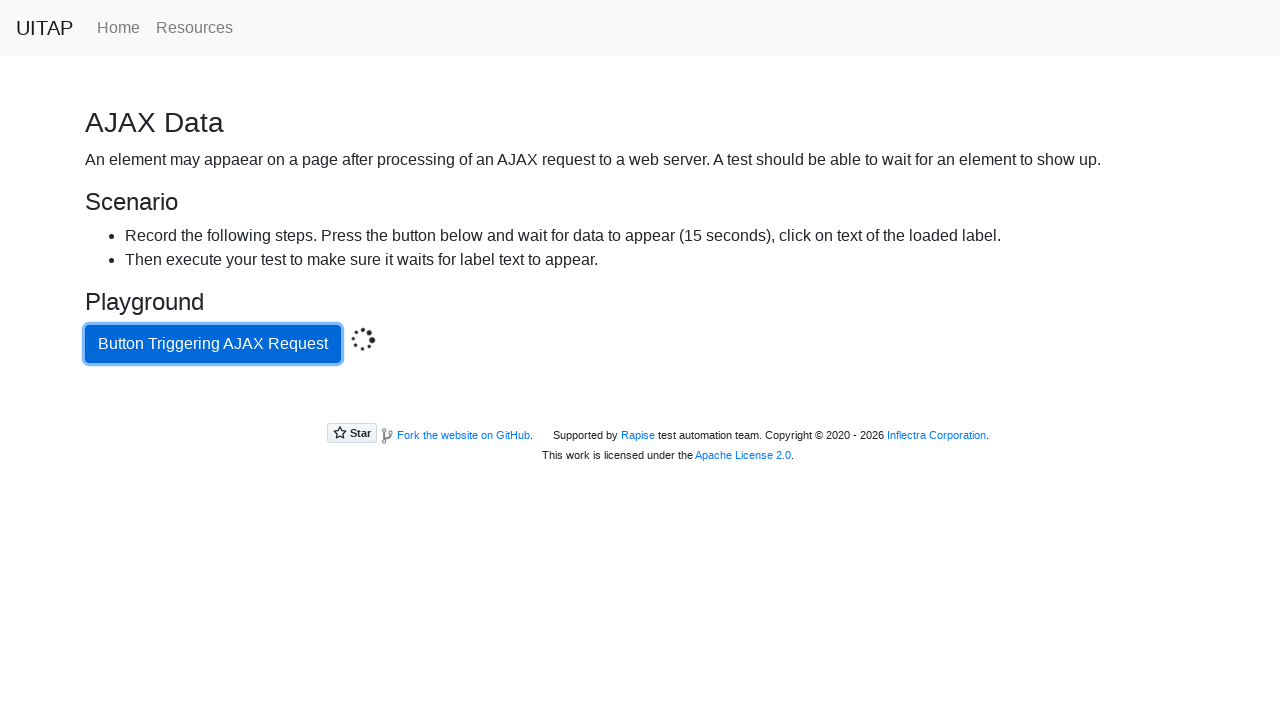

Clicked success button after AJAX completed at (640, 405) on .bg-success
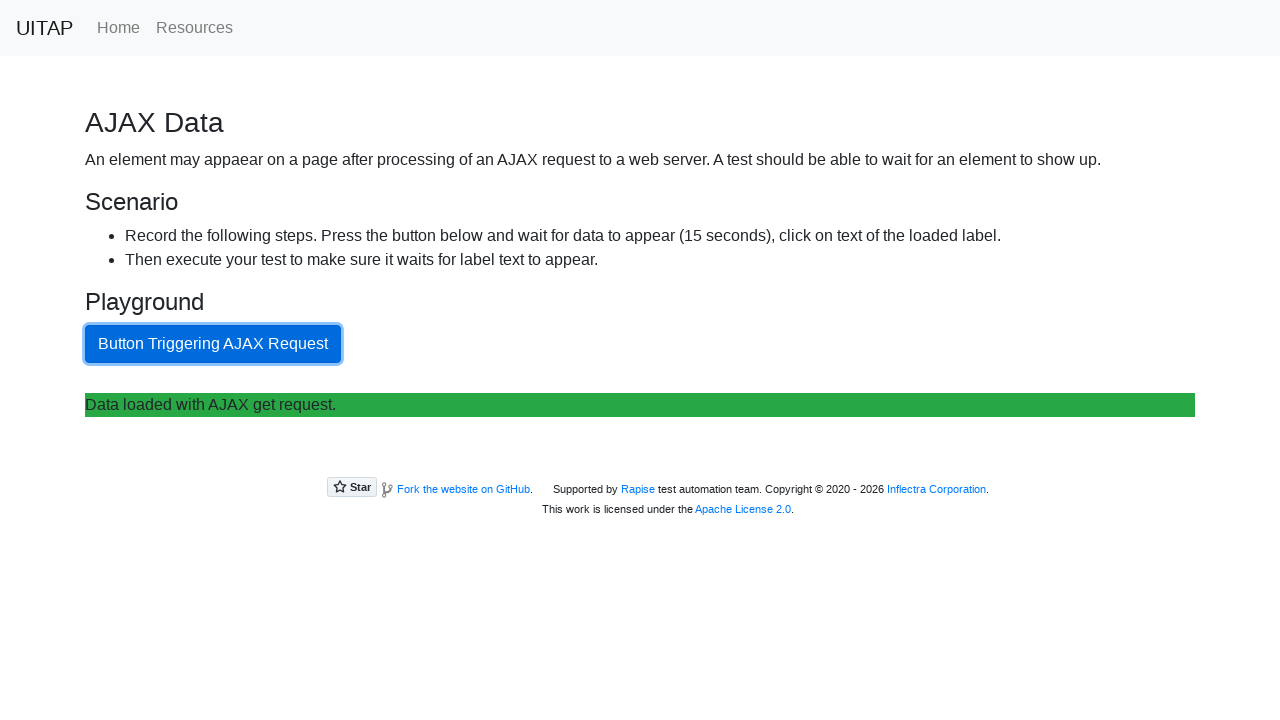

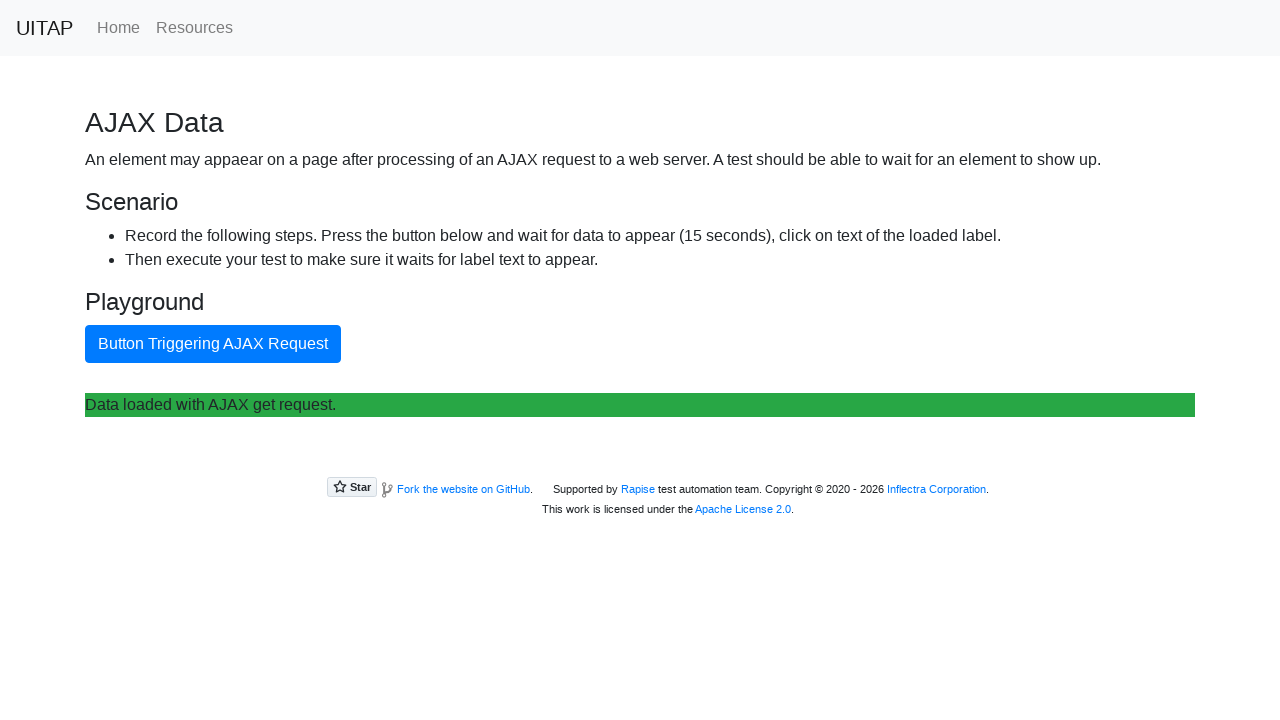